Tests double-click functionality on a button and verifies the resulting text change

Starting URL: https://automationfc.github.io/basic-form/index.html

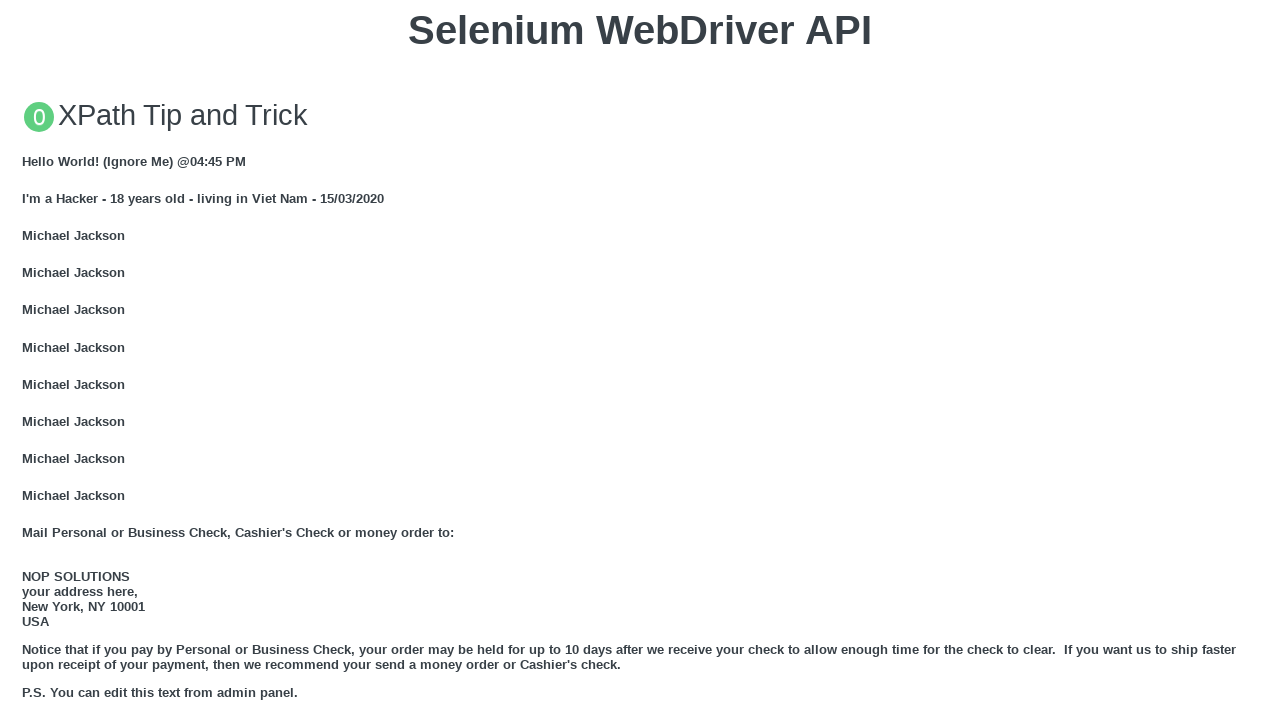

Navigated to basic form test page
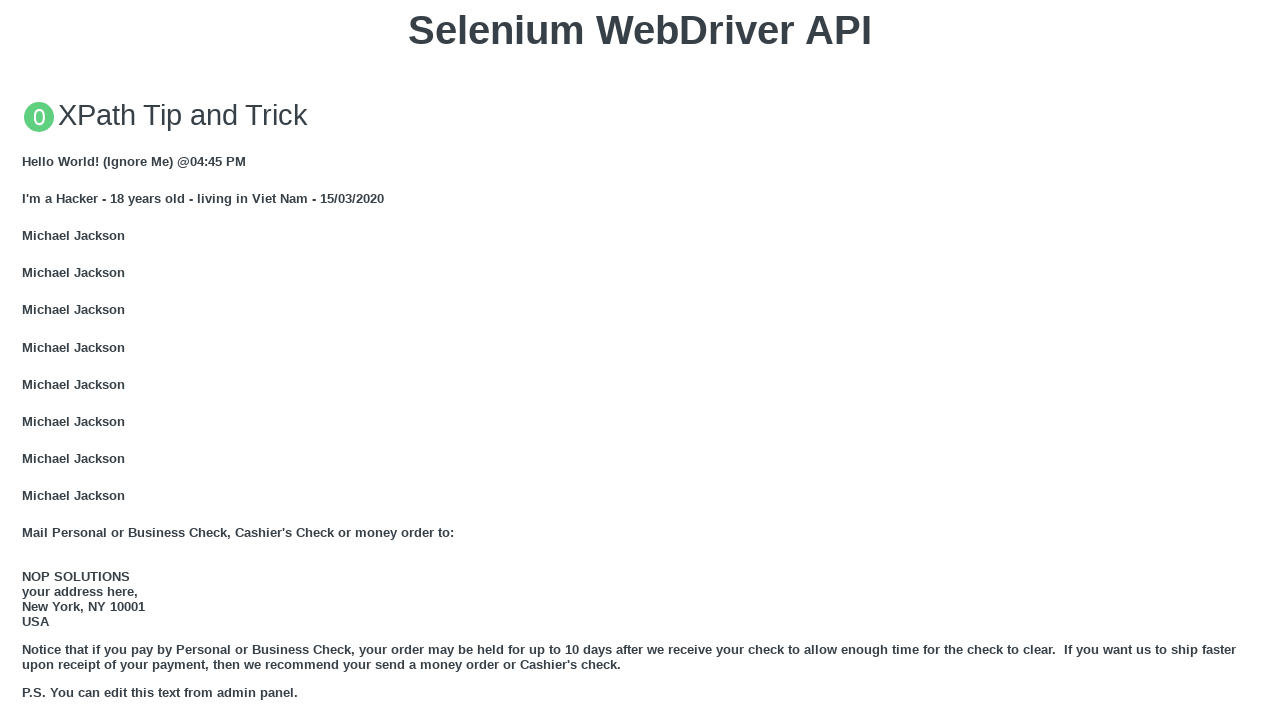

Double-clicked the 'Double click me' button at (640, 361) on xpath=//button[text()='Double click me']
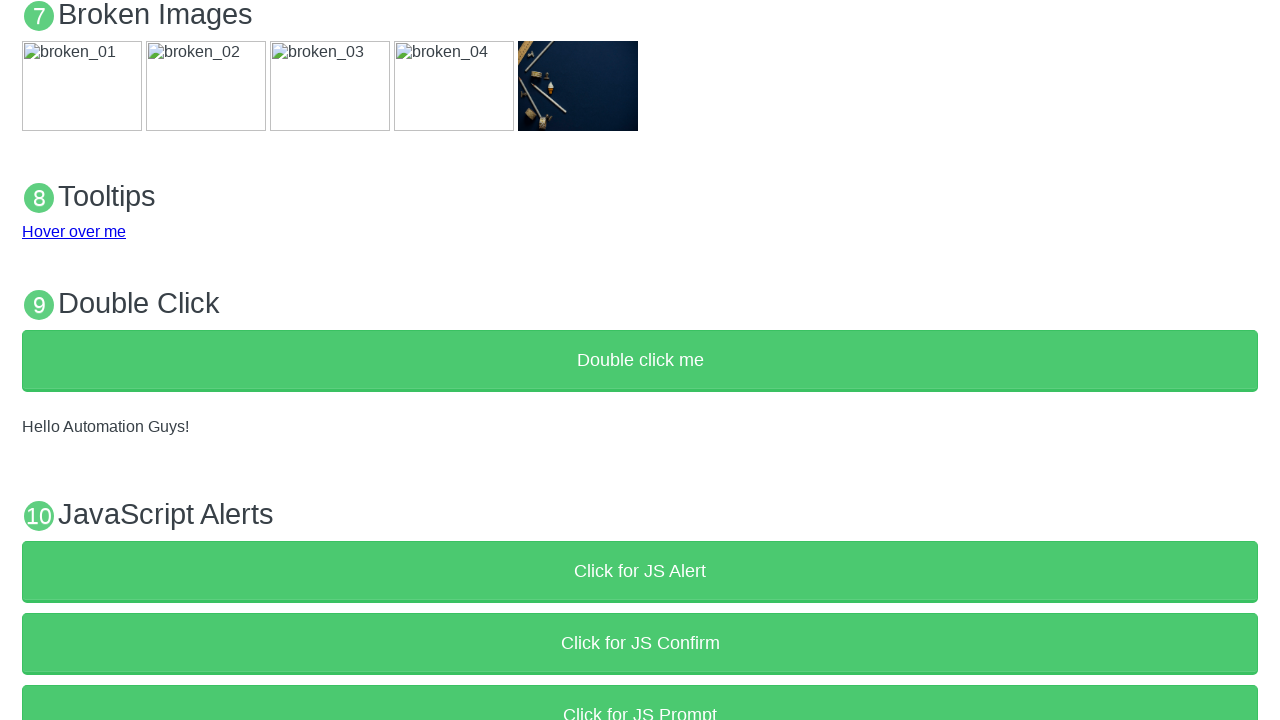

Verified that result text 'Hello Automation Guys!' appeared after double-click
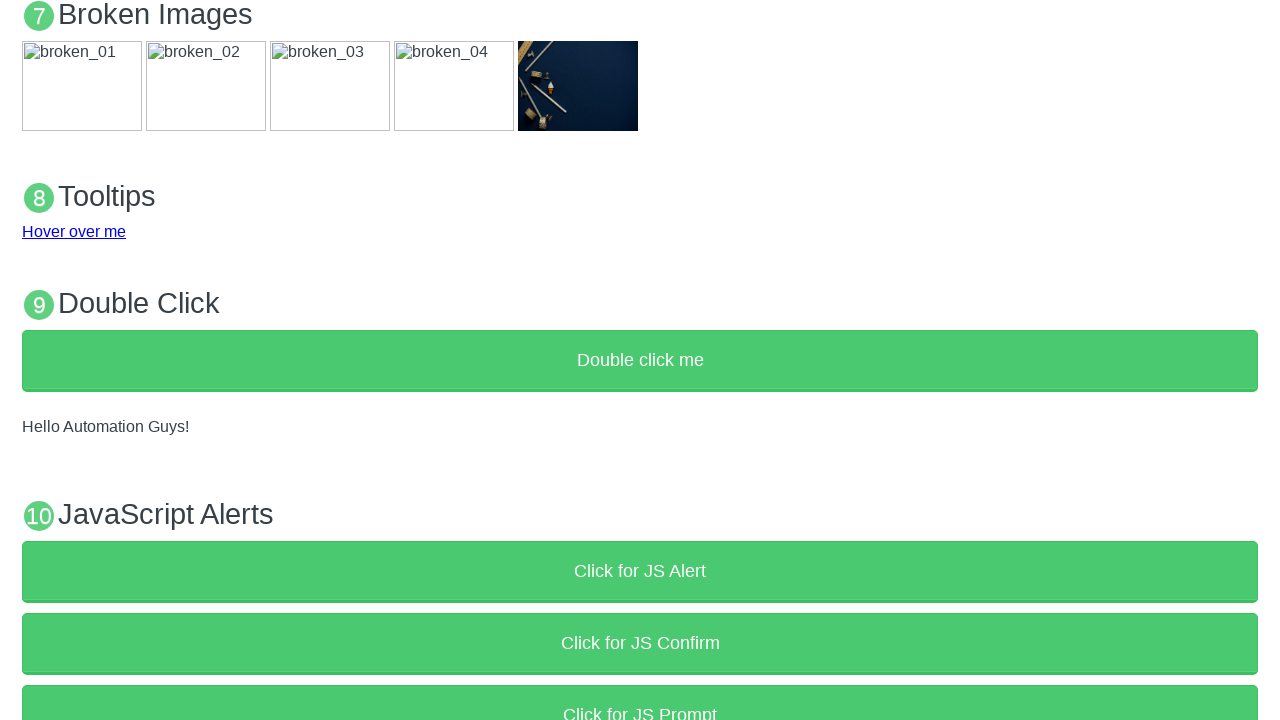

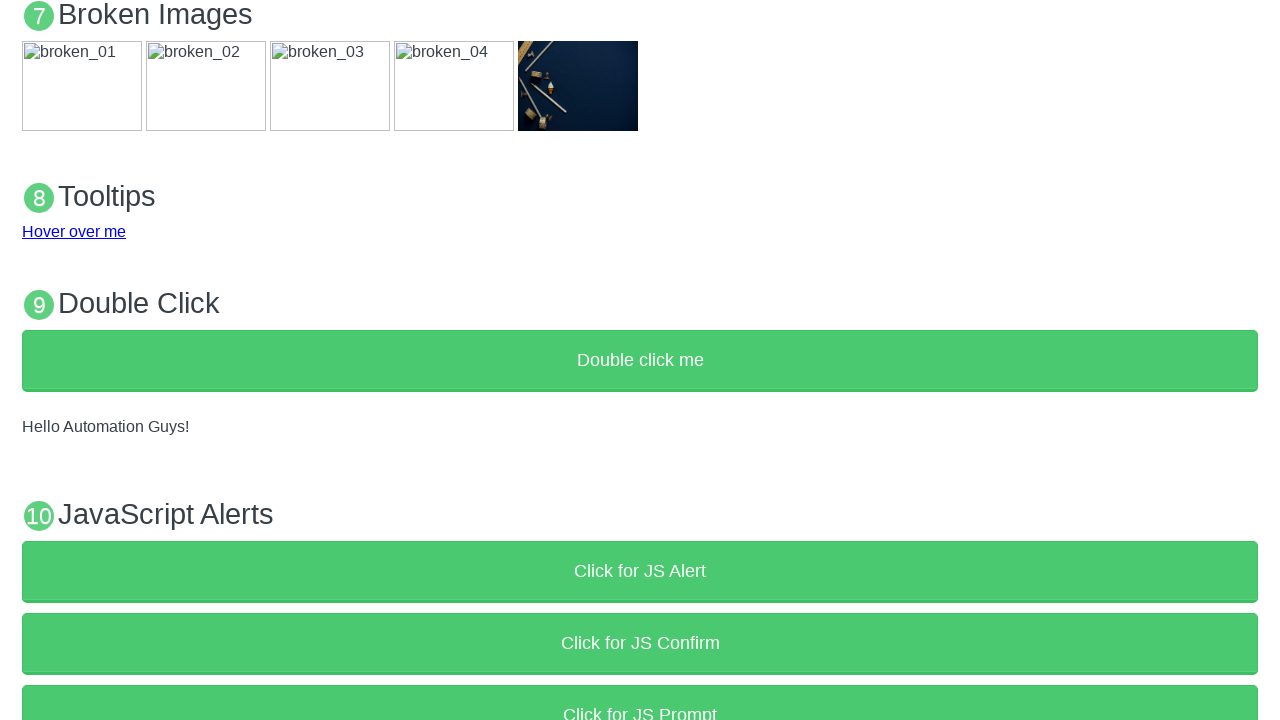